Tests add/remove elements functionality by navigating to the page, clicking add element button, and verifying the new element appears

Starting URL: http://the-internet.herokuapp.com/

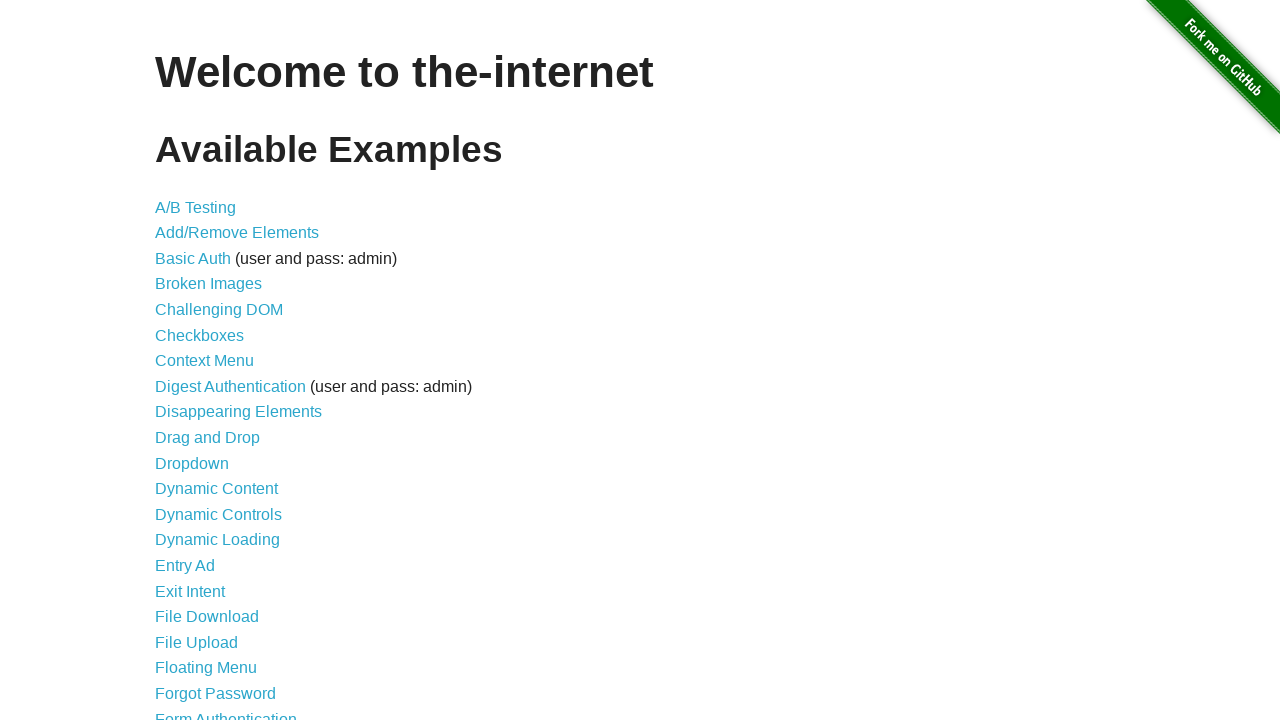

Clicked on Add/Remove Elements link at (237, 233) on a[href='/add_remove_elements/']
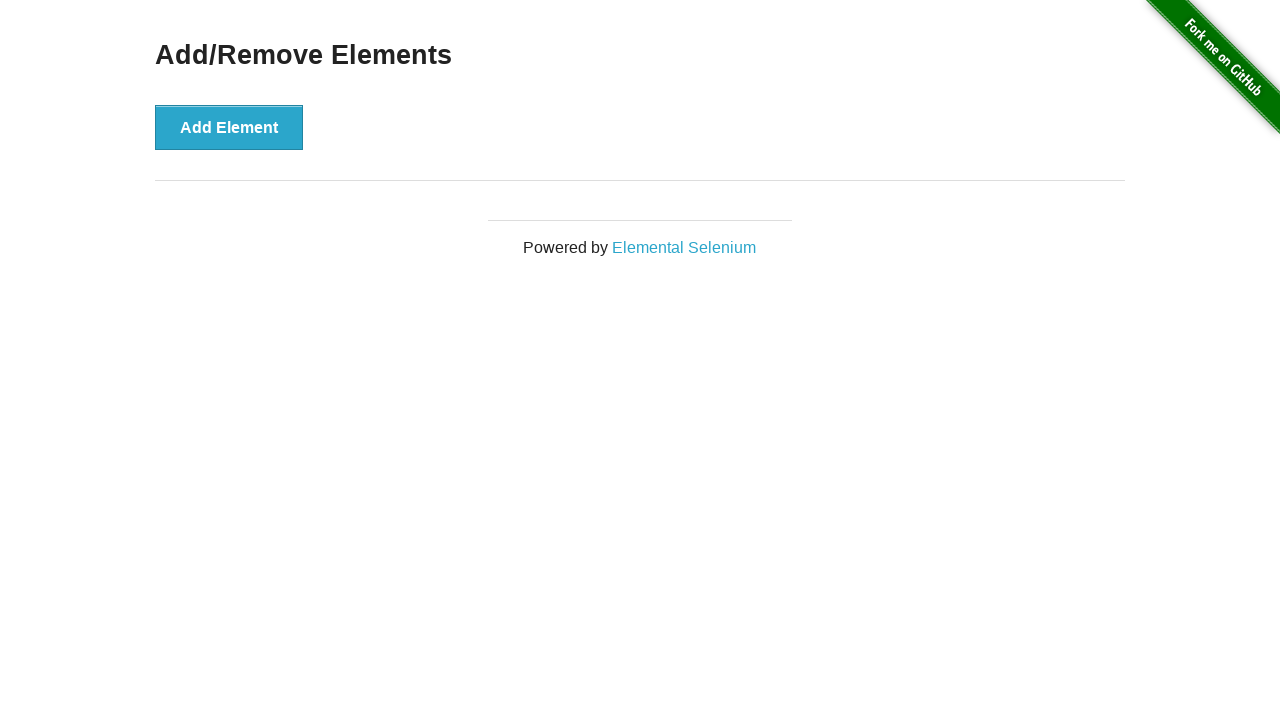

Clicked the Add Element button at (229, 127) on button[onclick='addElement()']
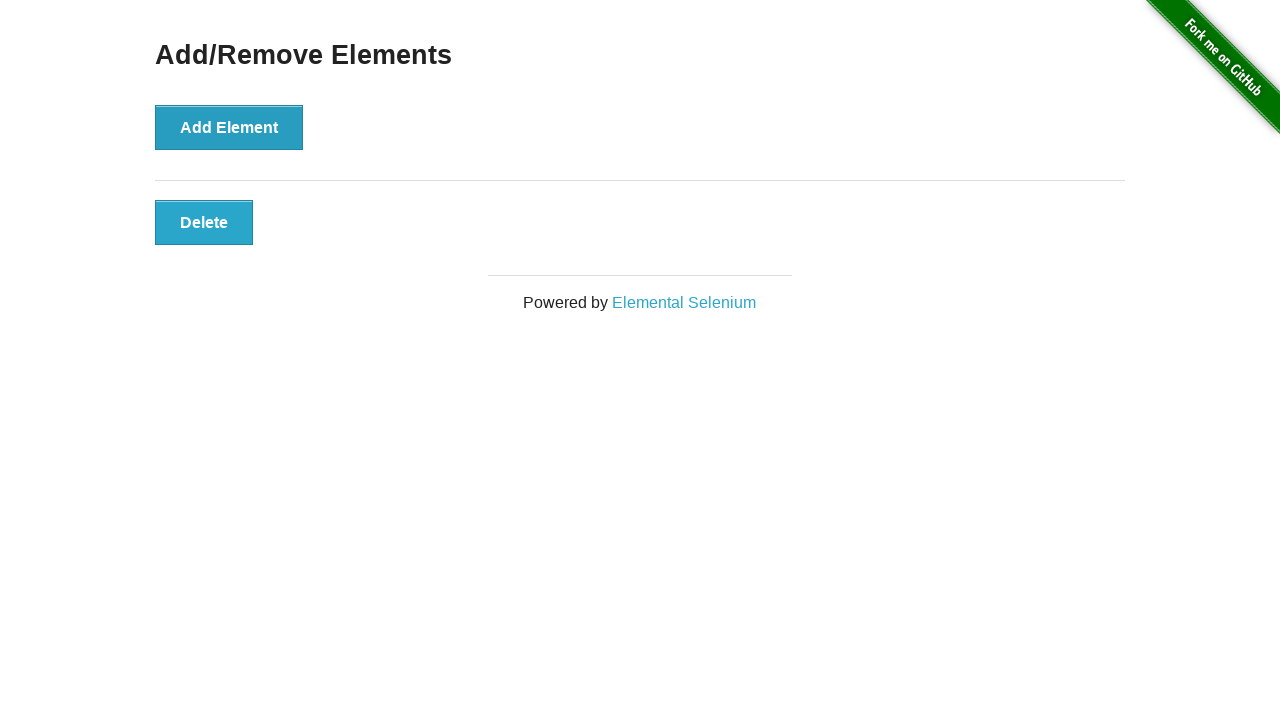

New element appeared - selector 'button.added-manually' found
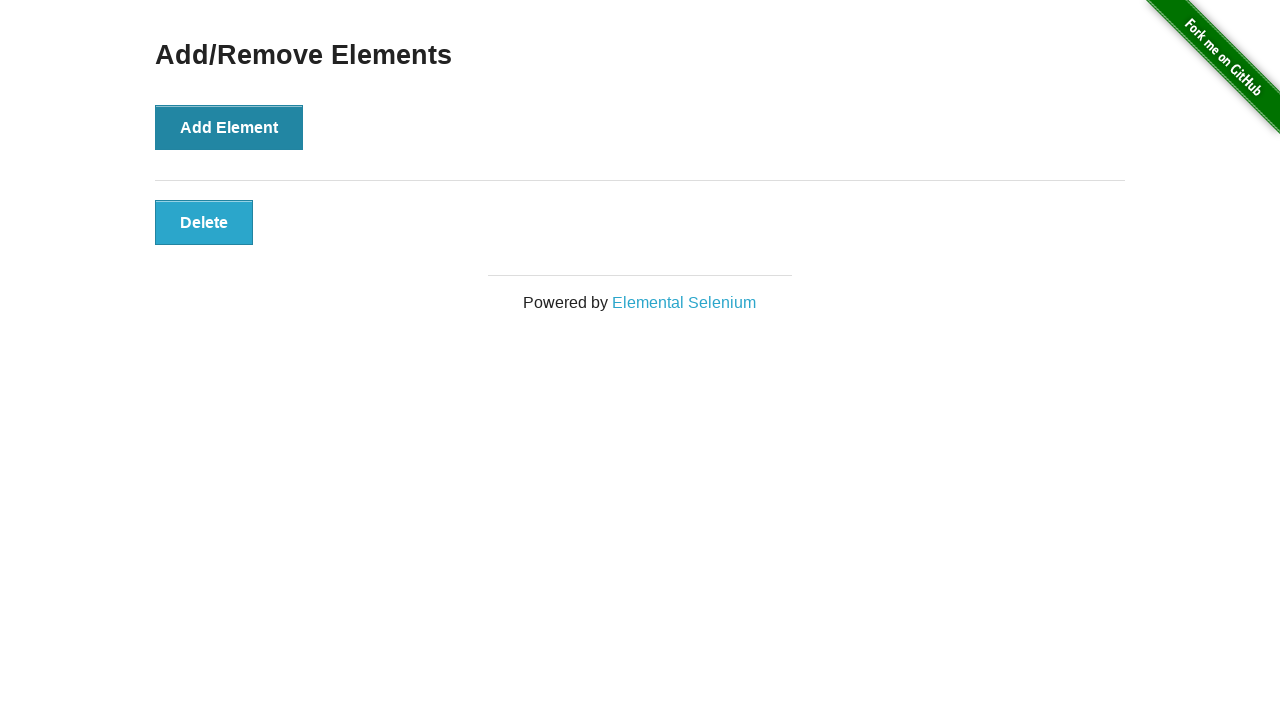

Verified new element is visible
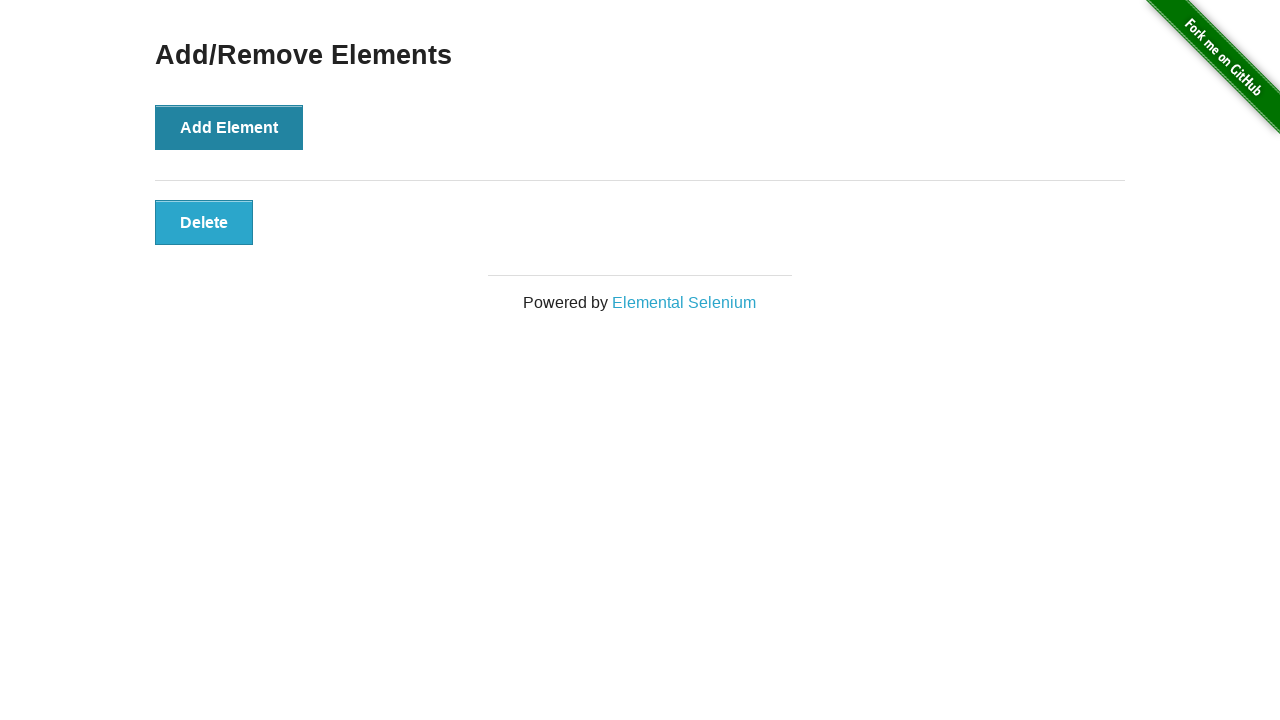

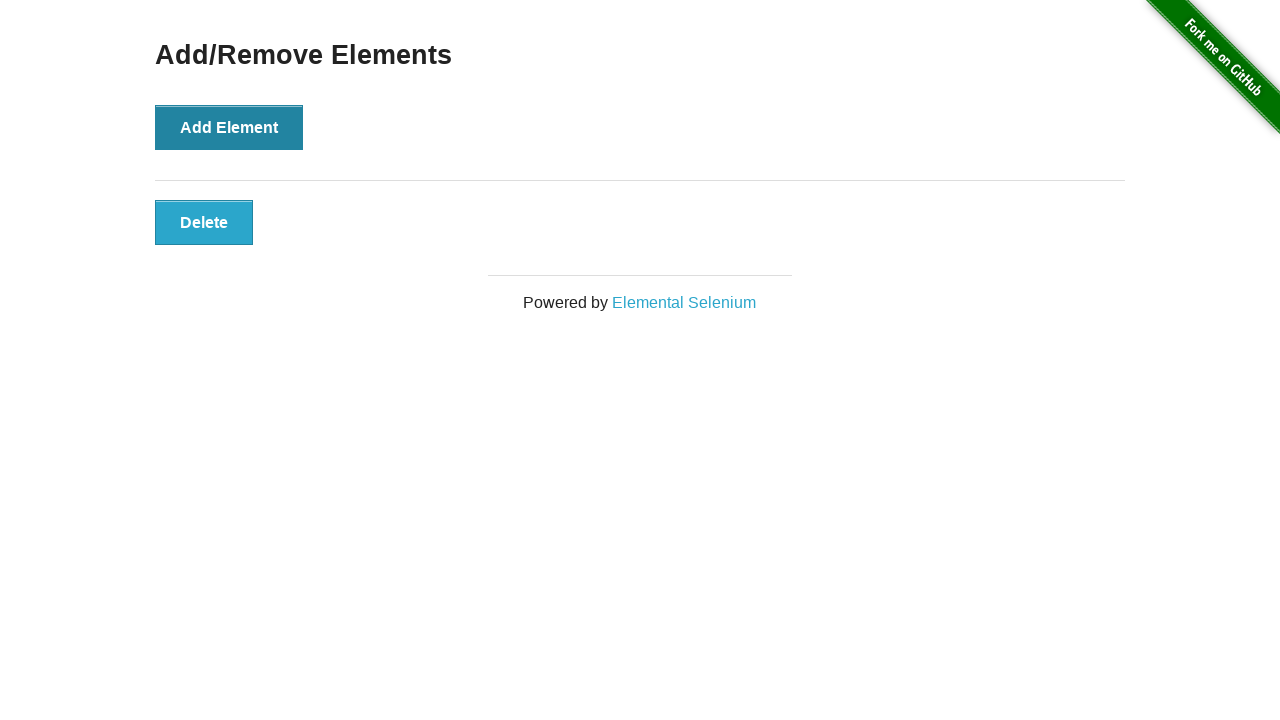